Tests that clicking Clear completed removes completed items from the list

Starting URL: https://demo.playwright.dev/todomvc

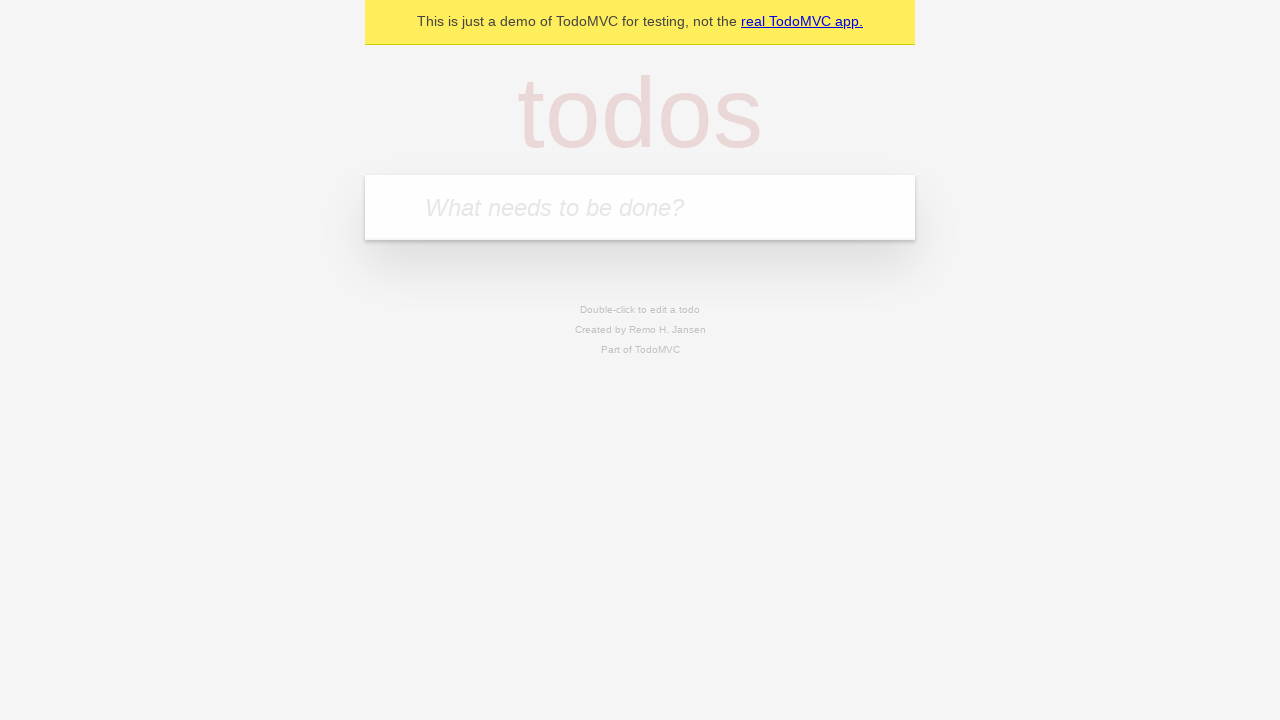

Filled todo input with 'buy some cheese' on internal:attr=[placeholder="What needs to be done?"i]
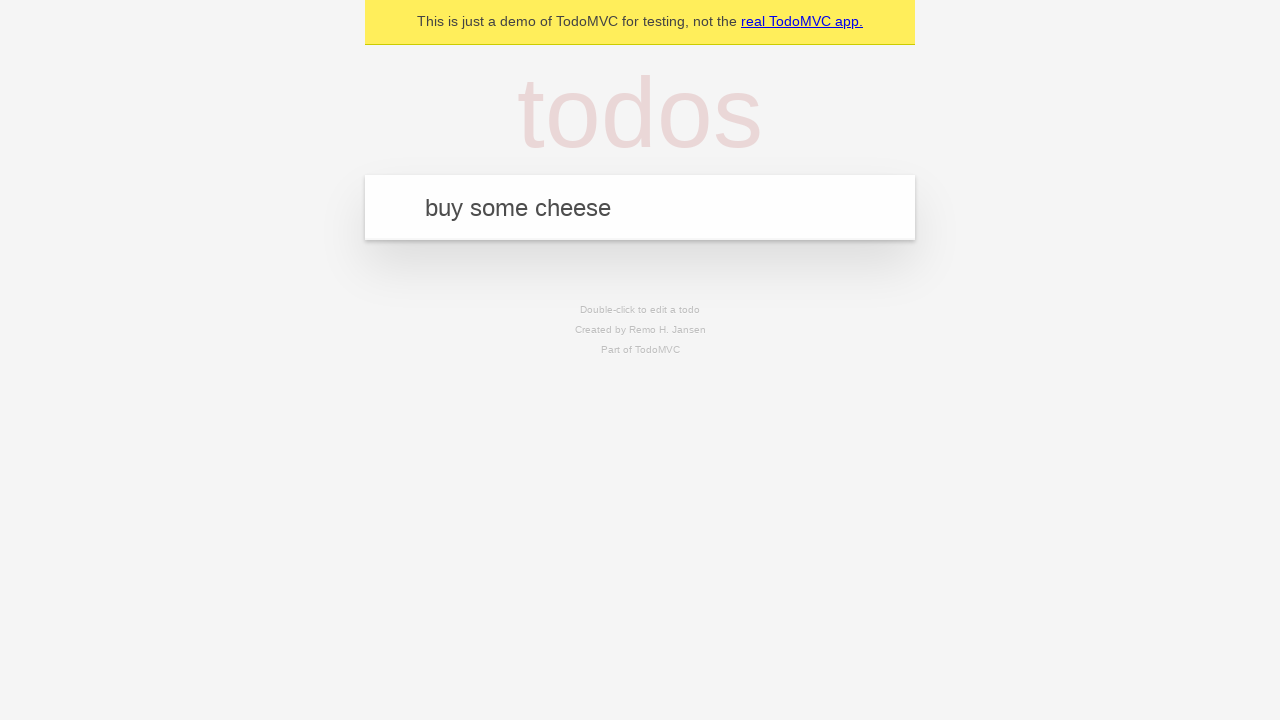

Pressed Enter to add first todo on internal:attr=[placeholder="What needs to be done?"i]
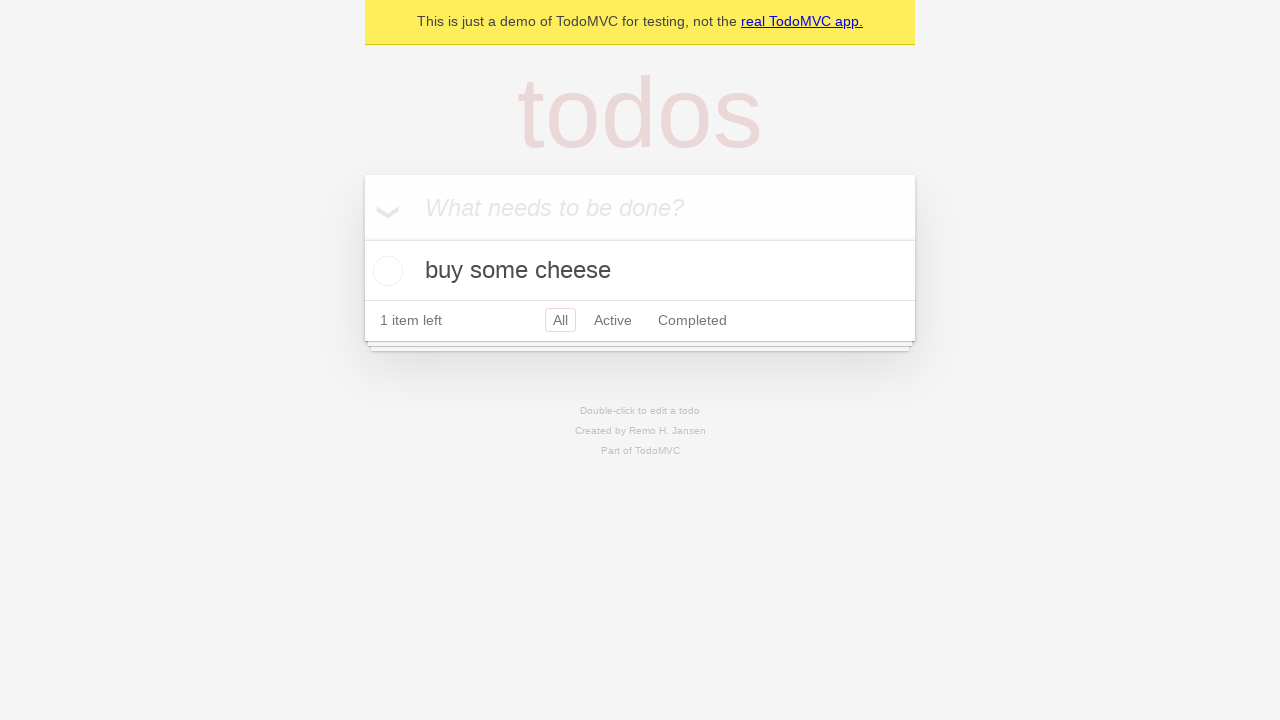

Filled todo input with 'feed the cat' on internal:attr=[placeholder="What needs to be done?"i]
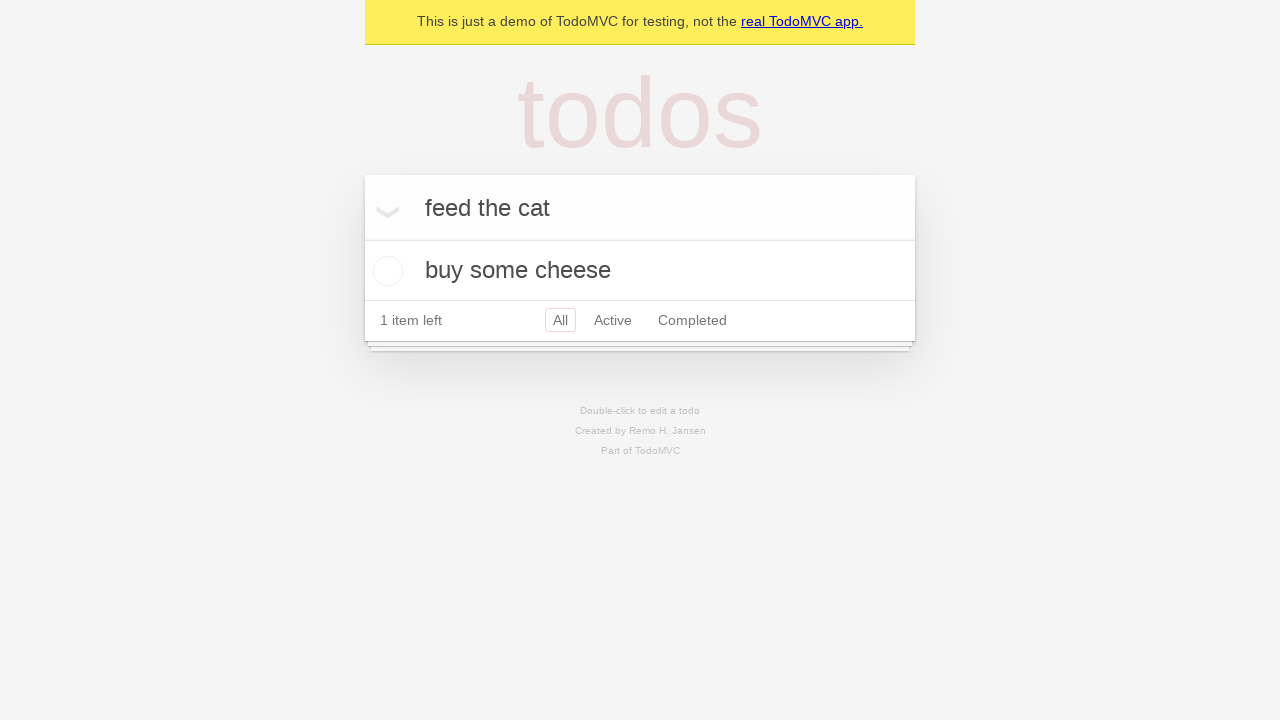

Pressed Enter to add second todo on internal:attr=[placeholder="What needs to be done?"i]
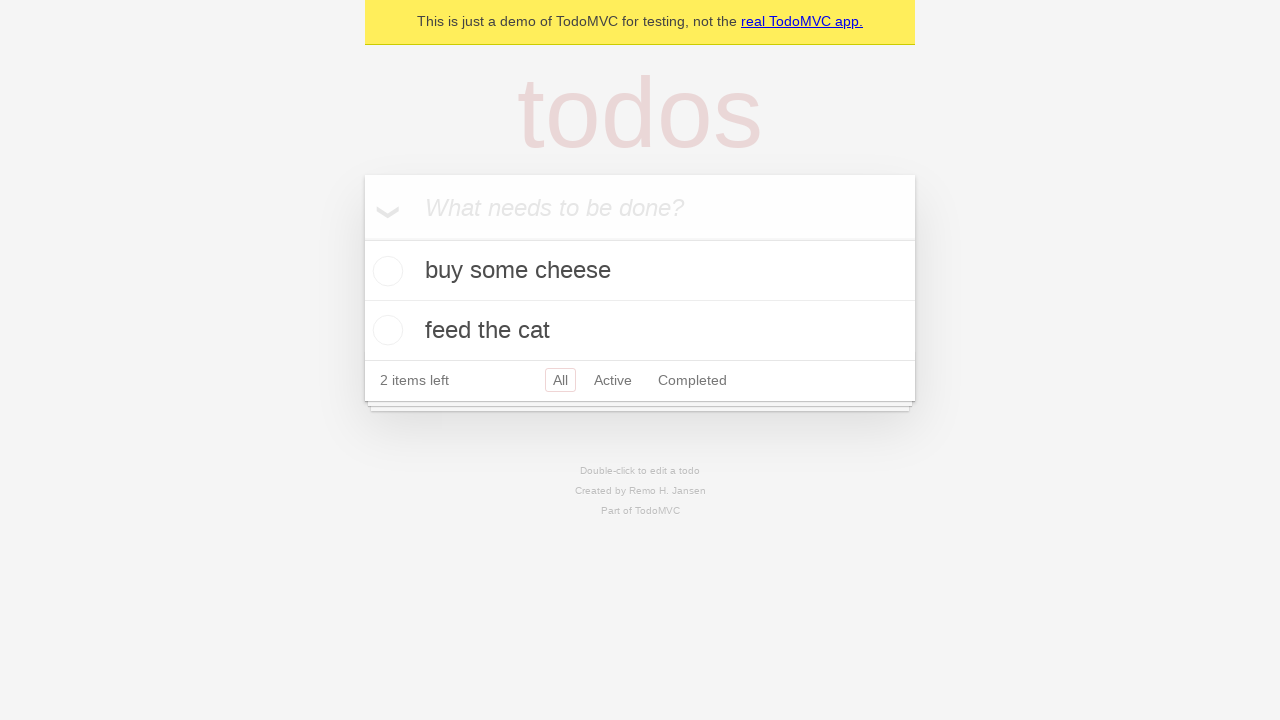

Filled todo input with 'book a doctors appointment' on internal:attr=[placeholder="What needs to be done?"i]
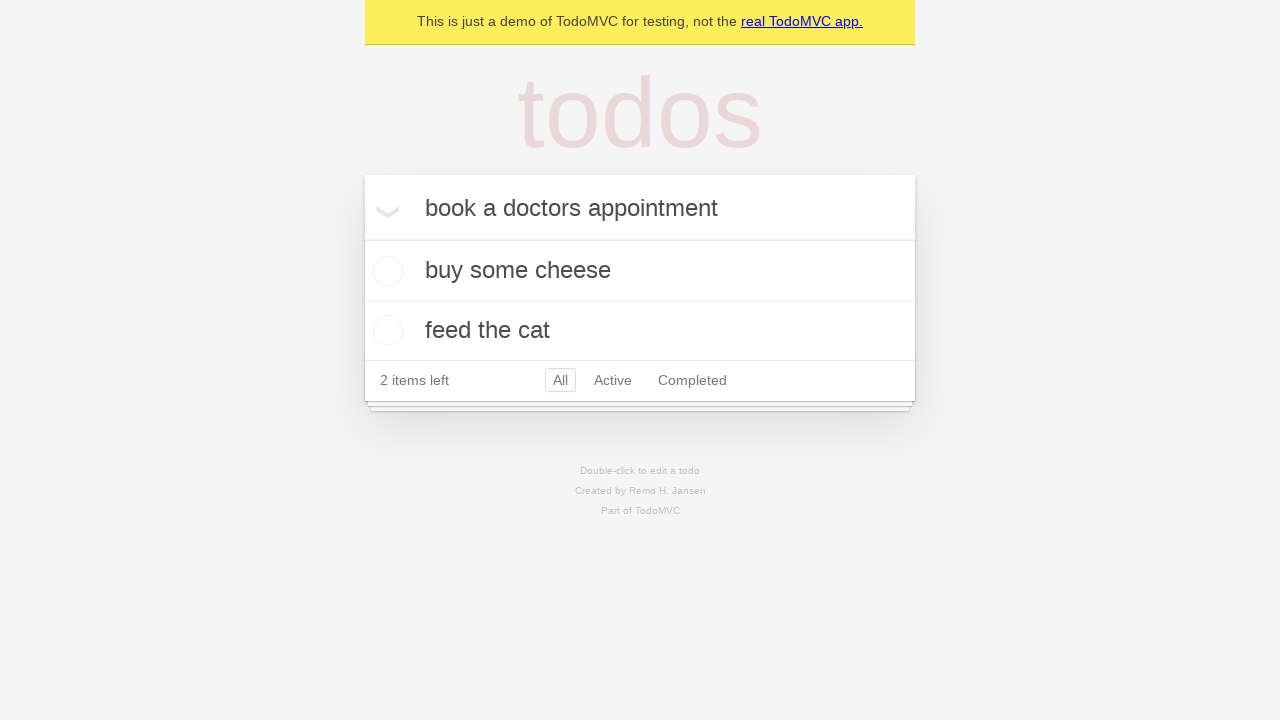

Pressed Enter to add third todo on internal:attr=[placeholder="What needs to be done?"i]
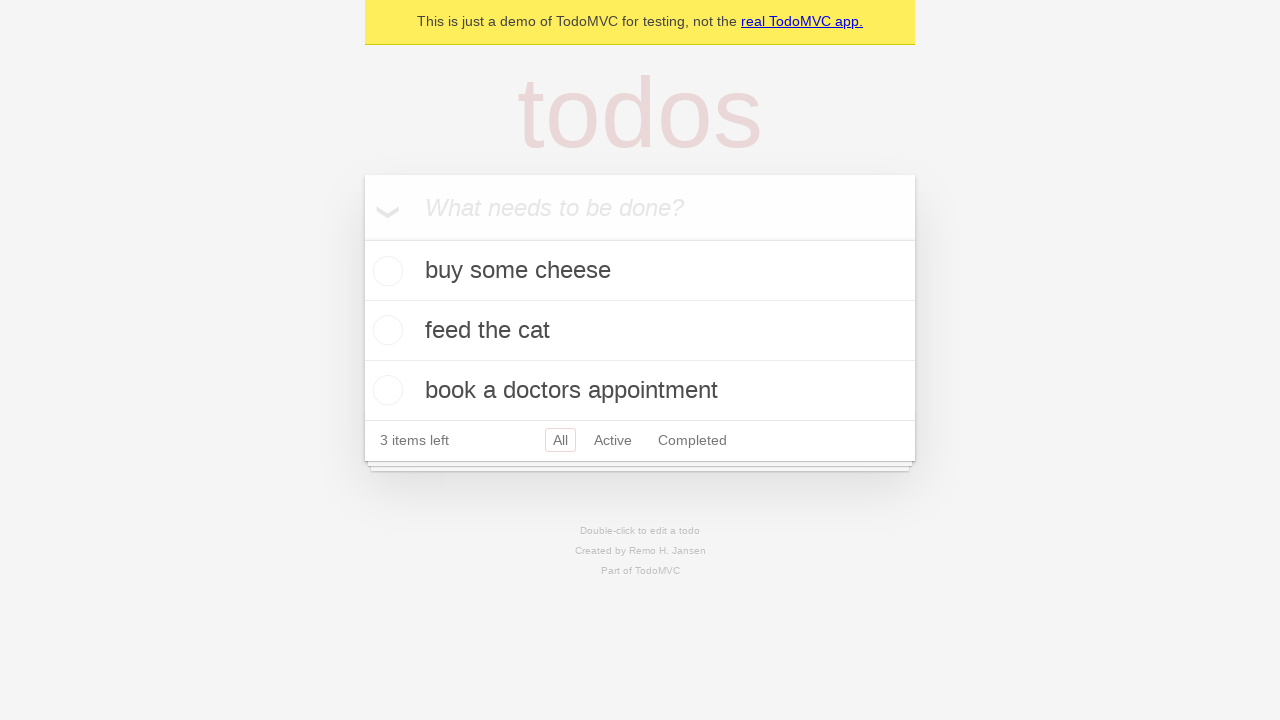

Waited for all 3 todos to load on the page
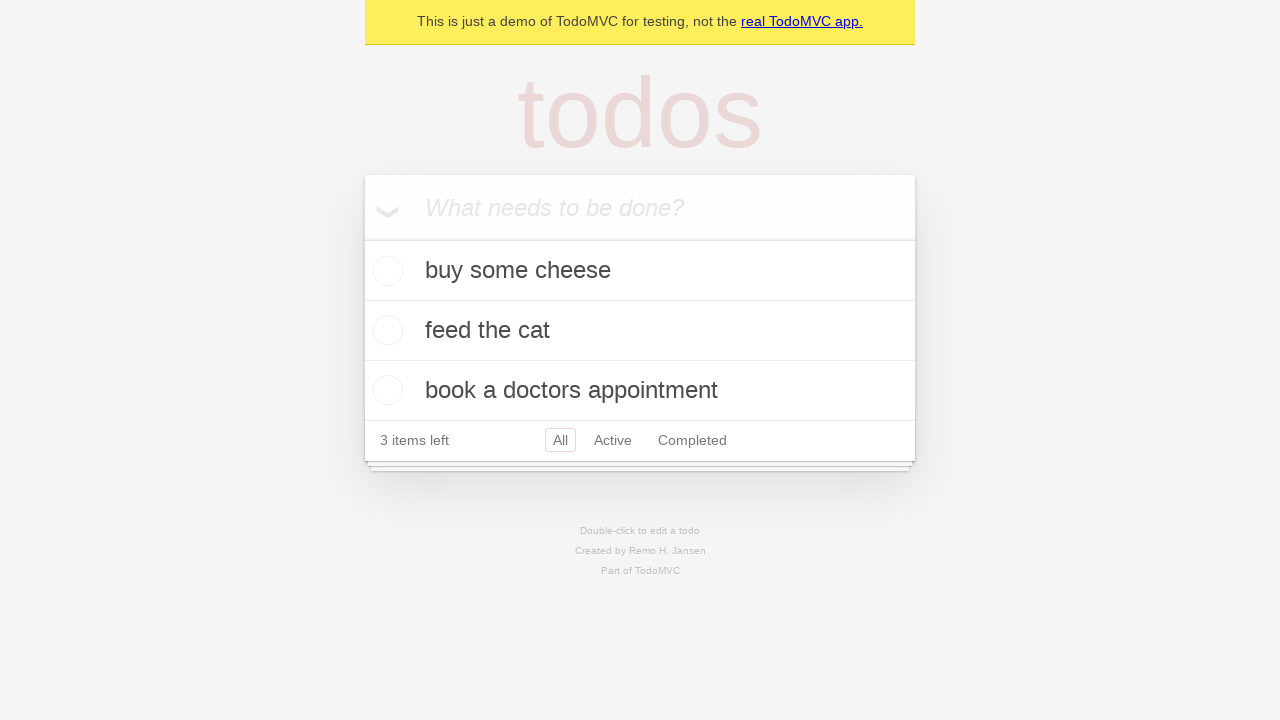

Checked the second todo item as completed at (385, 330) on internal:testid=[data-testid="todo-item"s] >> nth=1 >> internal:role=checkbox
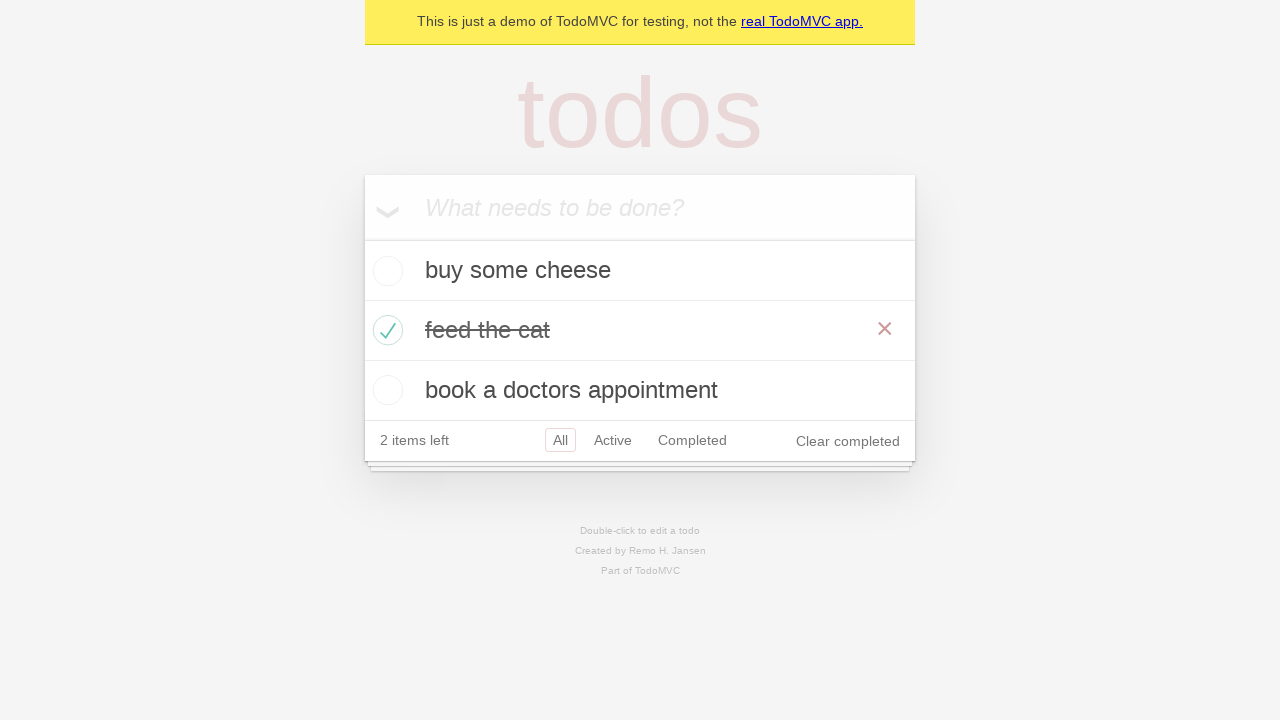

Clicked 'Clear completed' button at (848, 441) on internal:role=button[name="Clear completed"i]
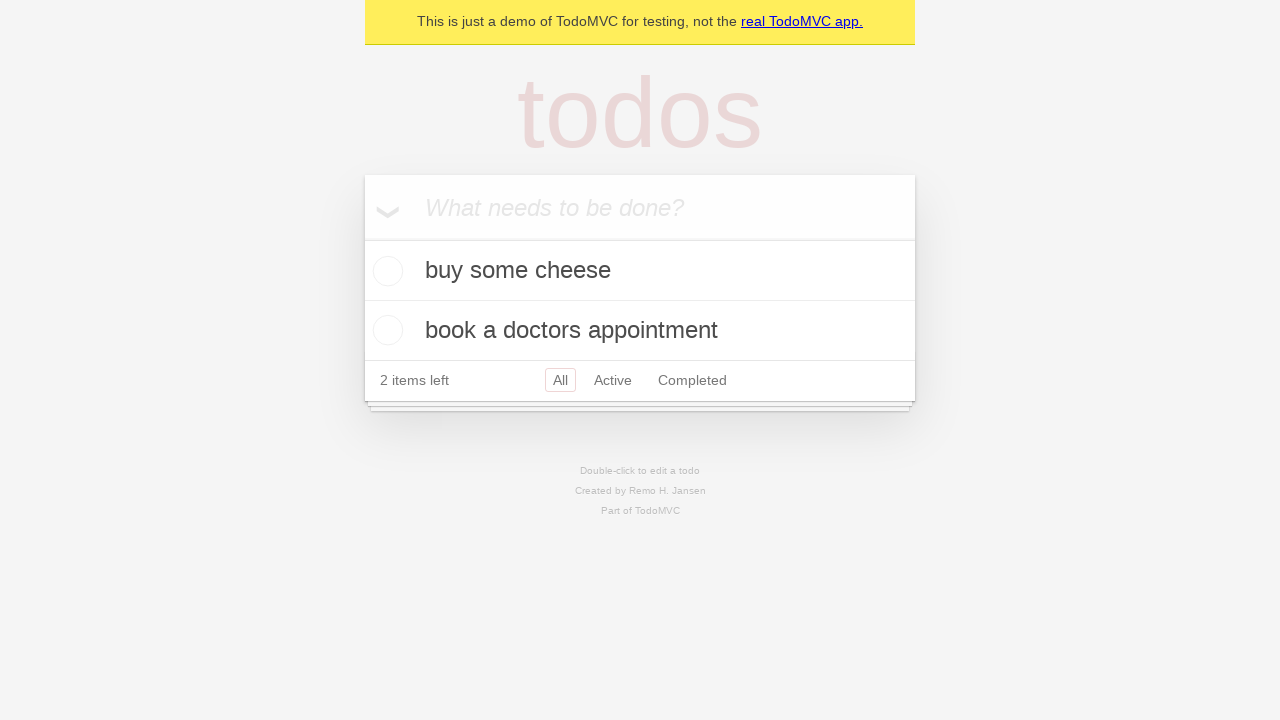

Waited for completed item to be removed, leaving 2 todos
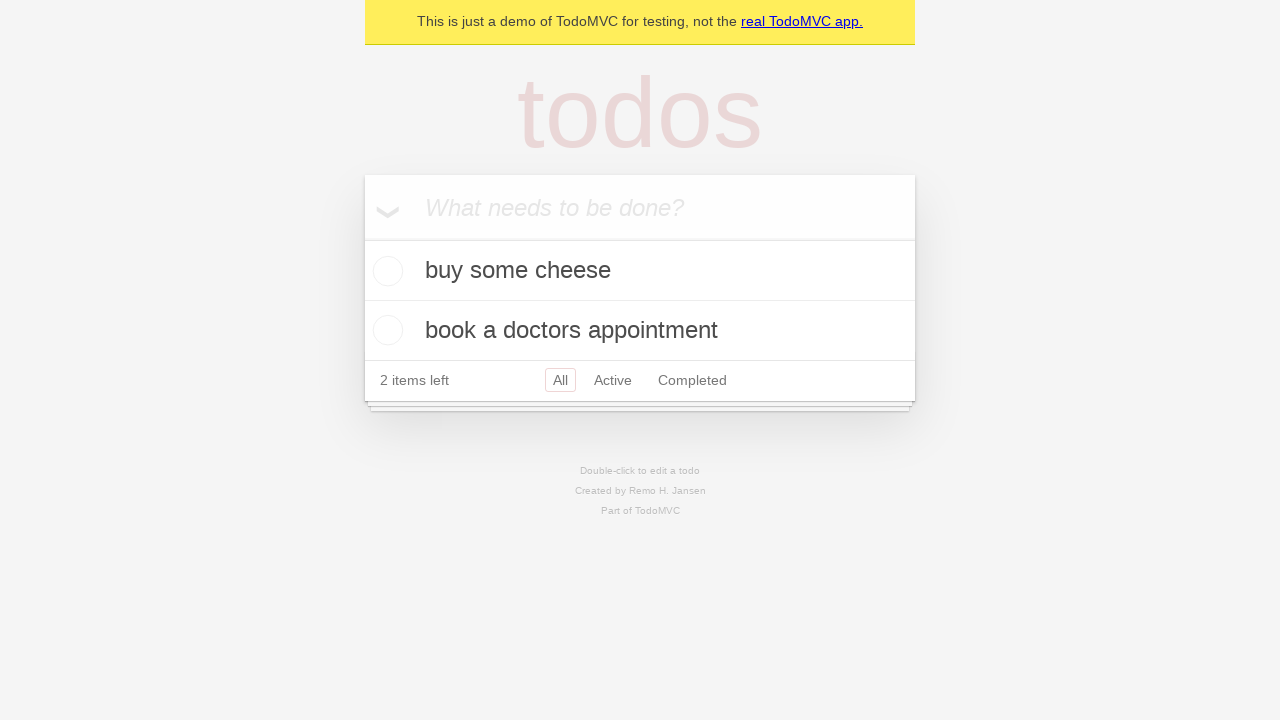

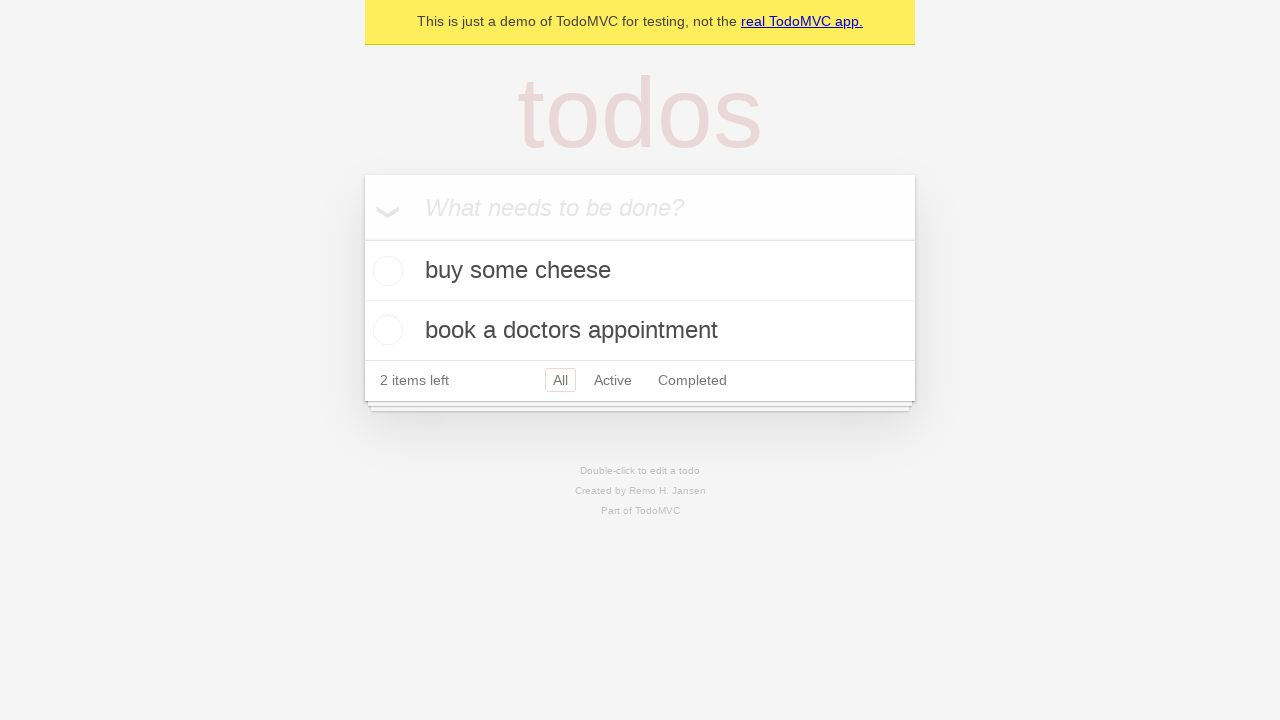